Tests radio button functionality by navigating to the Elements section and selecting a radio button

Starting URL: https://demoqa.com/

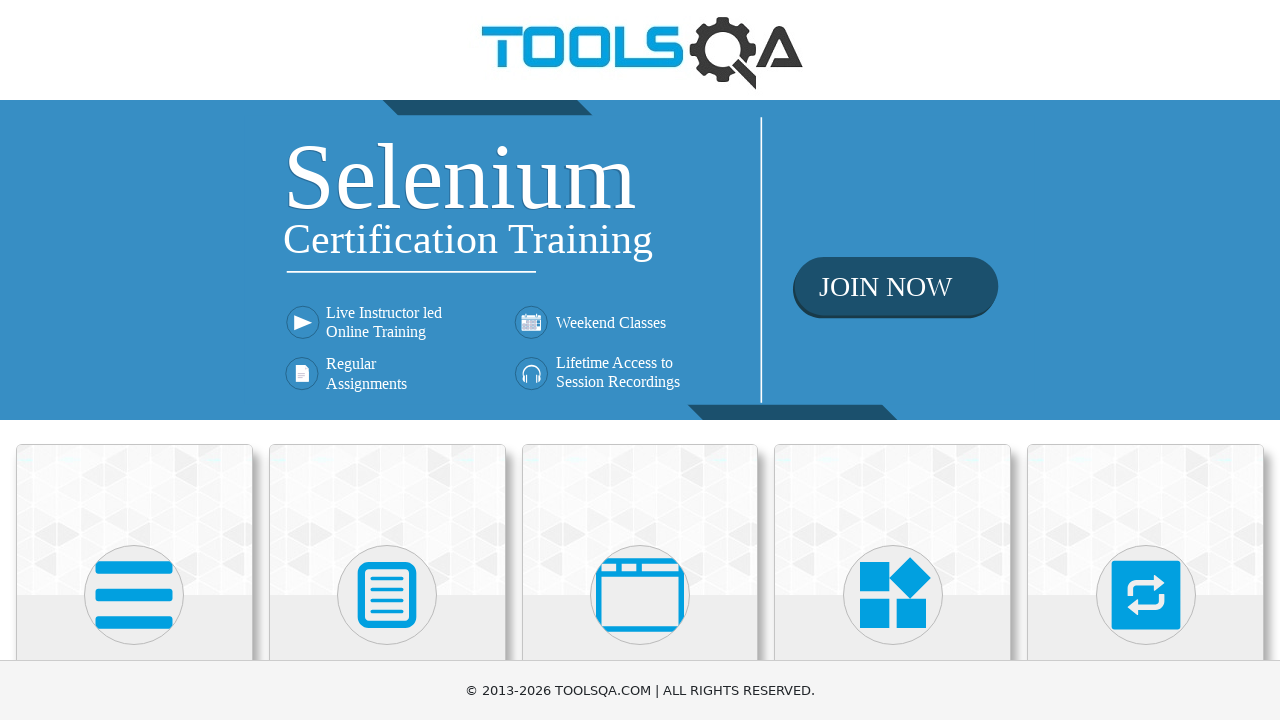

Clicked on Elements card at (134, 595) on div.avatar
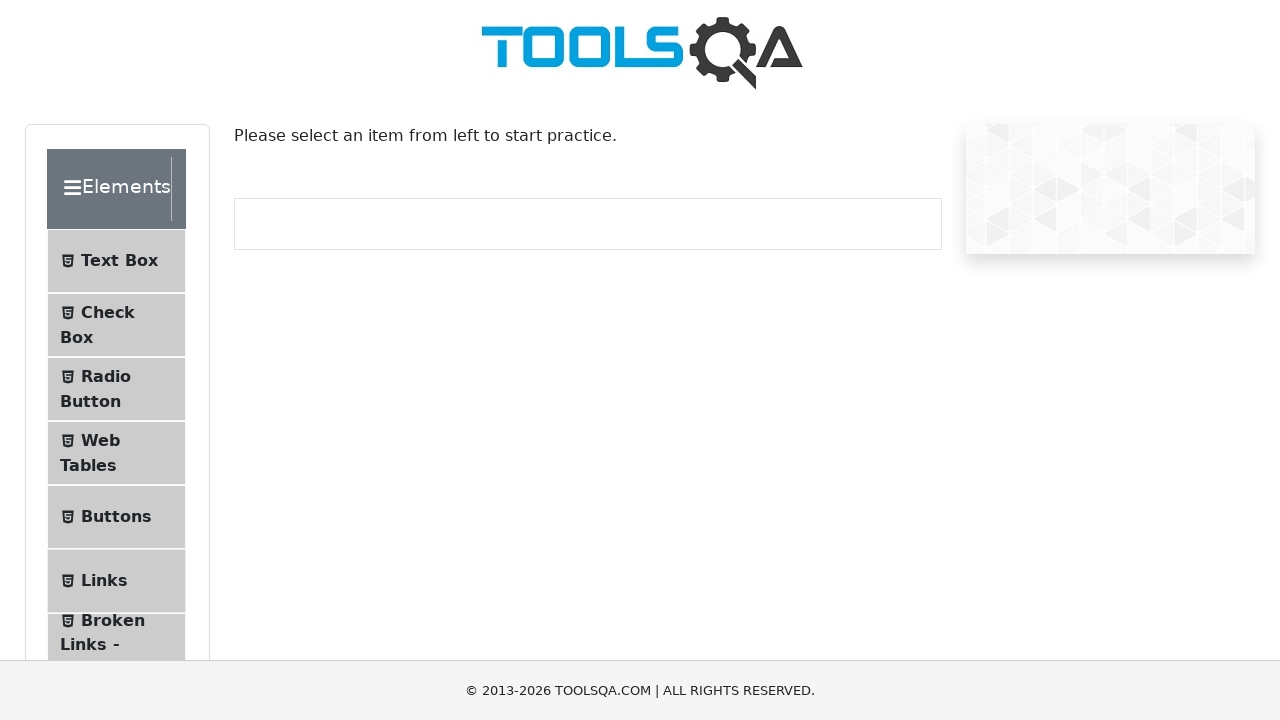

Clicked on Radio Button menu item at (116, 389) on #item-2
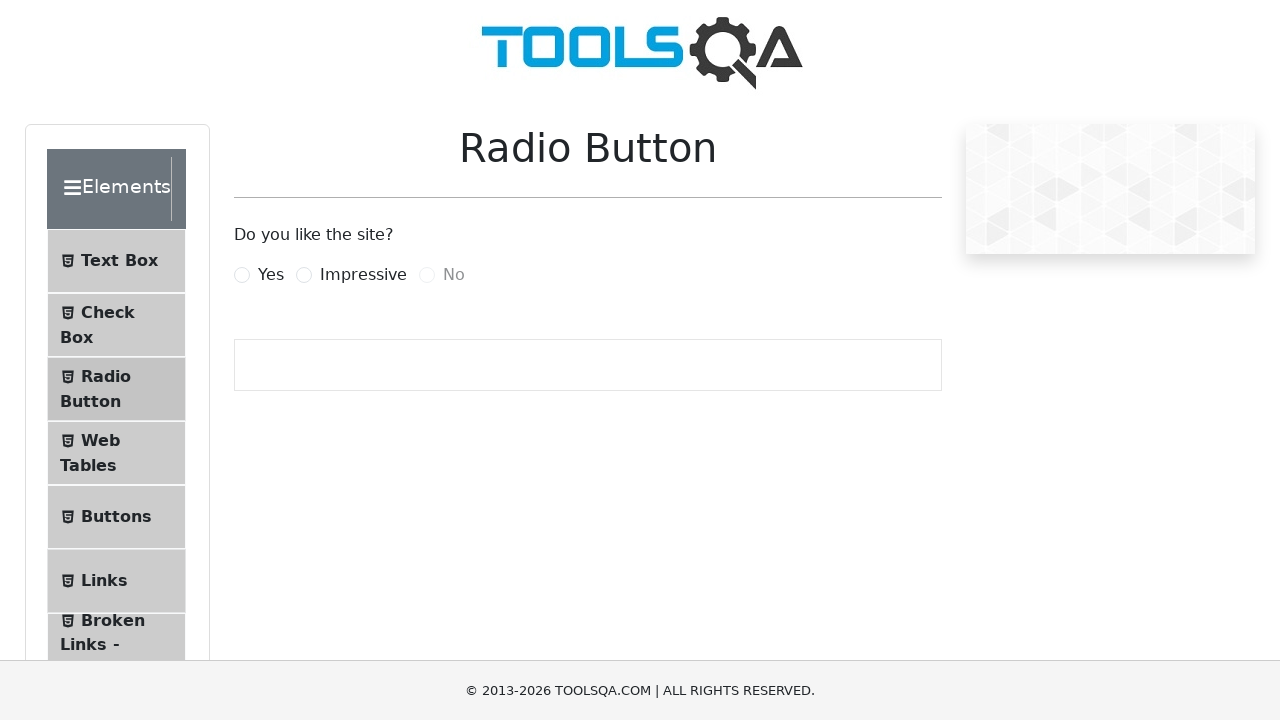

Located the Yes radio button element
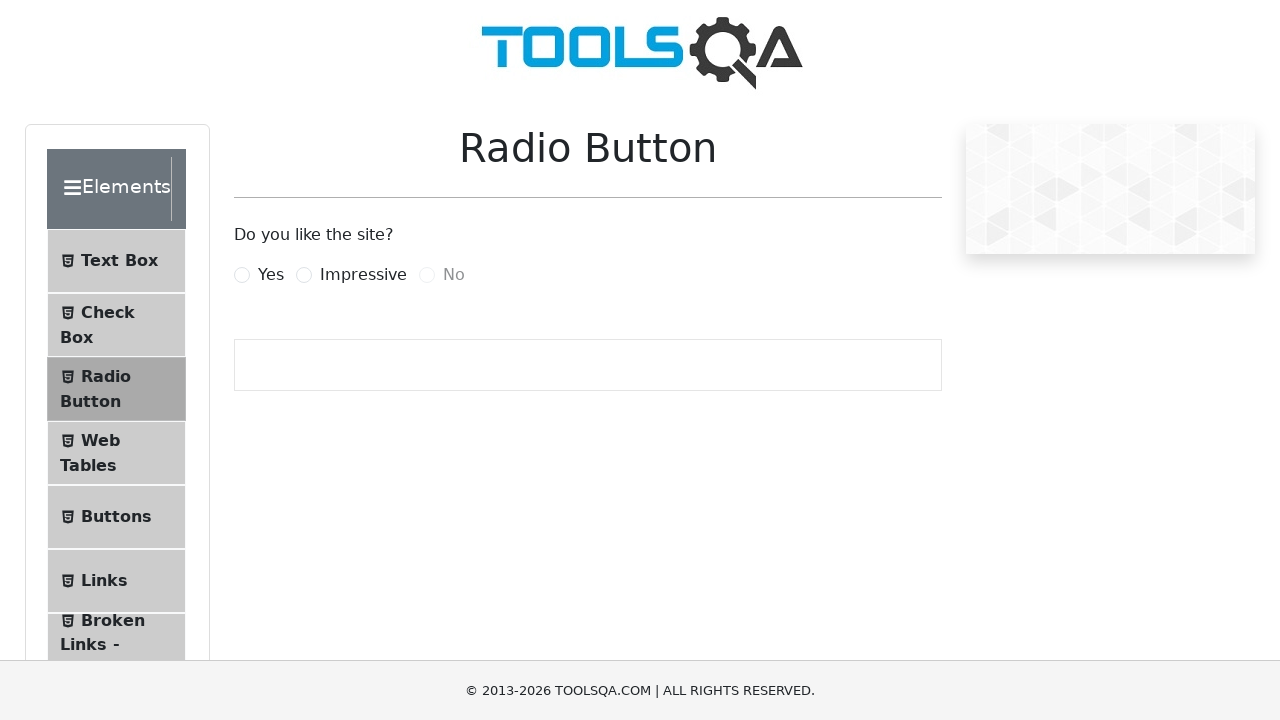

Clicked the Yes radio button using JavaScript execution
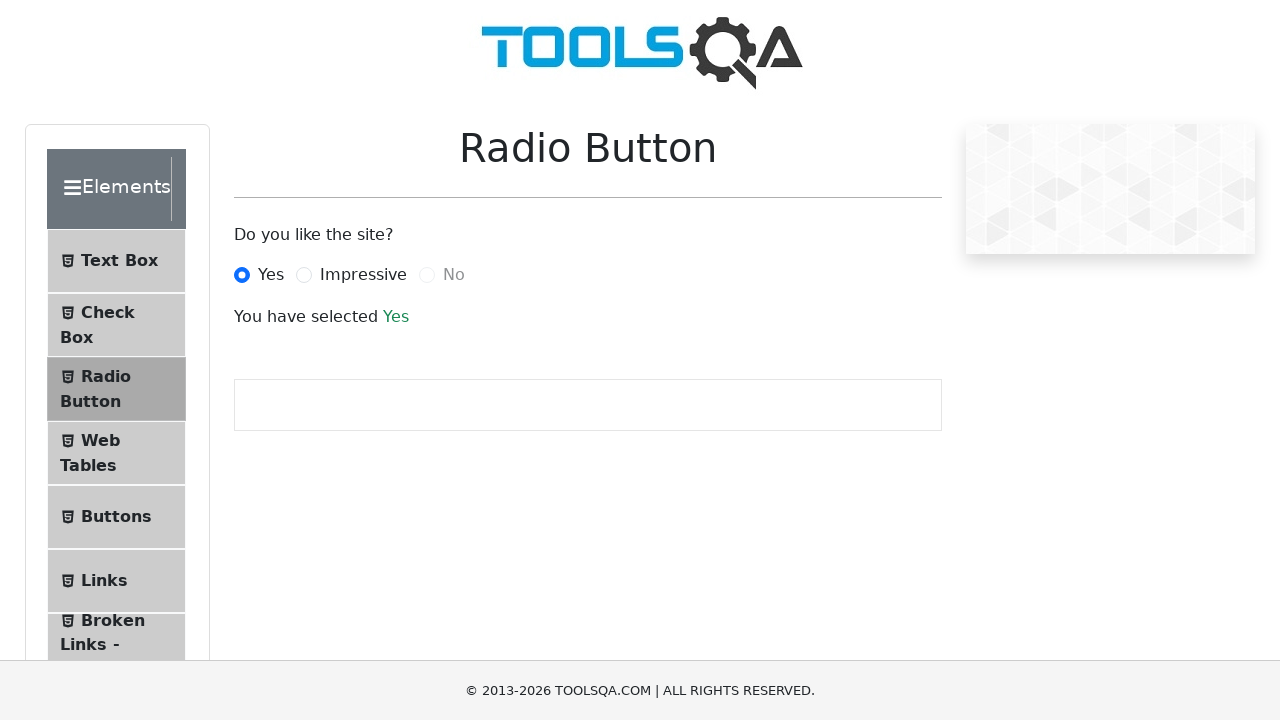

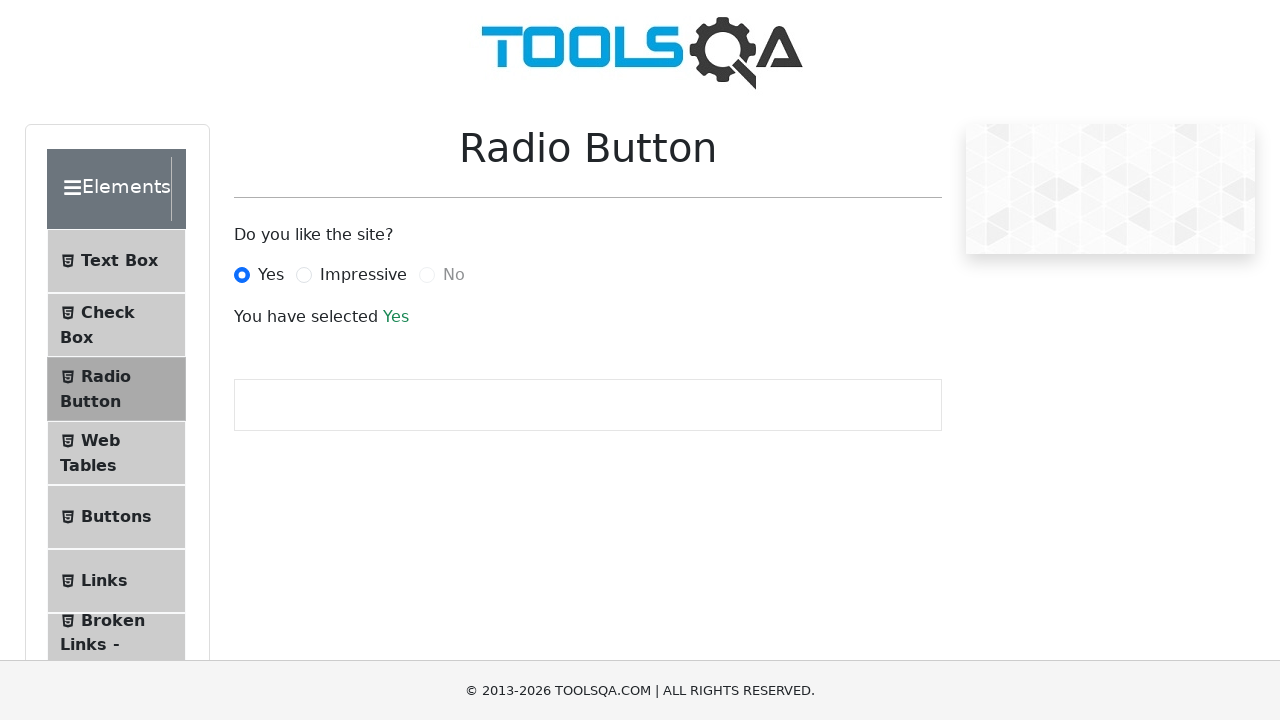